Navigates to the ENAIRE drones information website and waits for the page to load

Starting URL: https://drones.enaire.es/

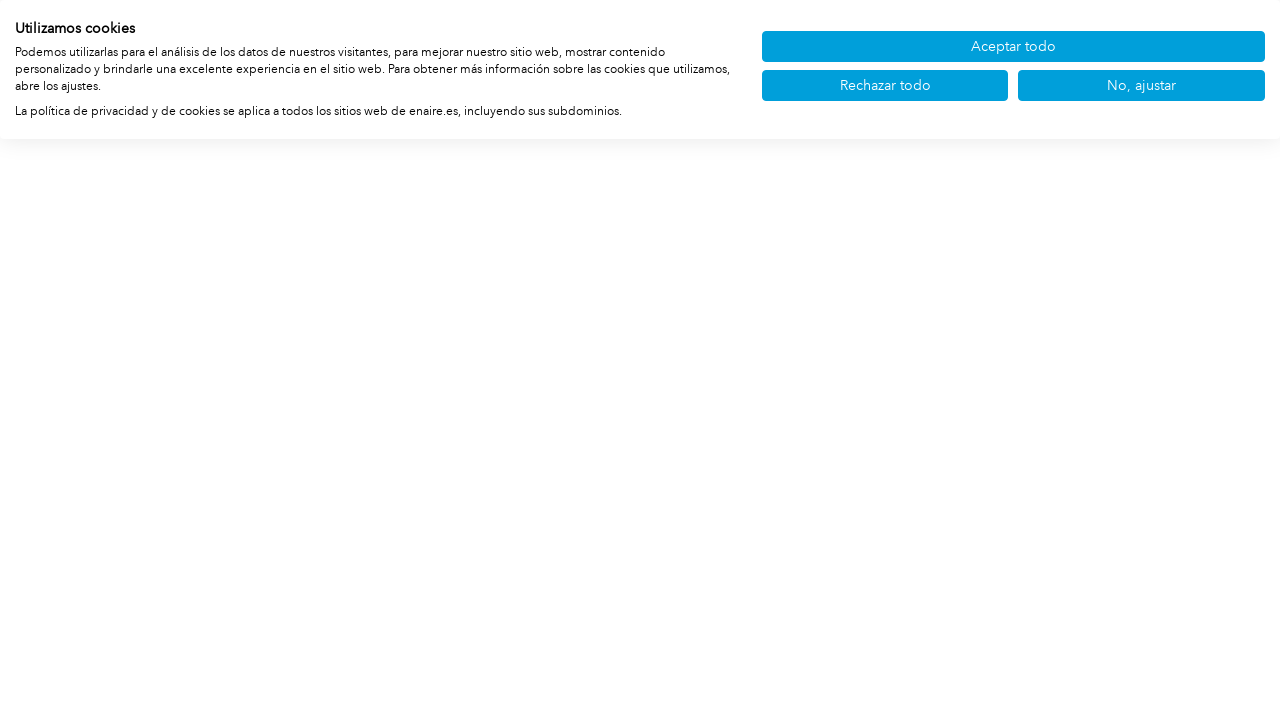

Navigated to ENAIRE drones information website
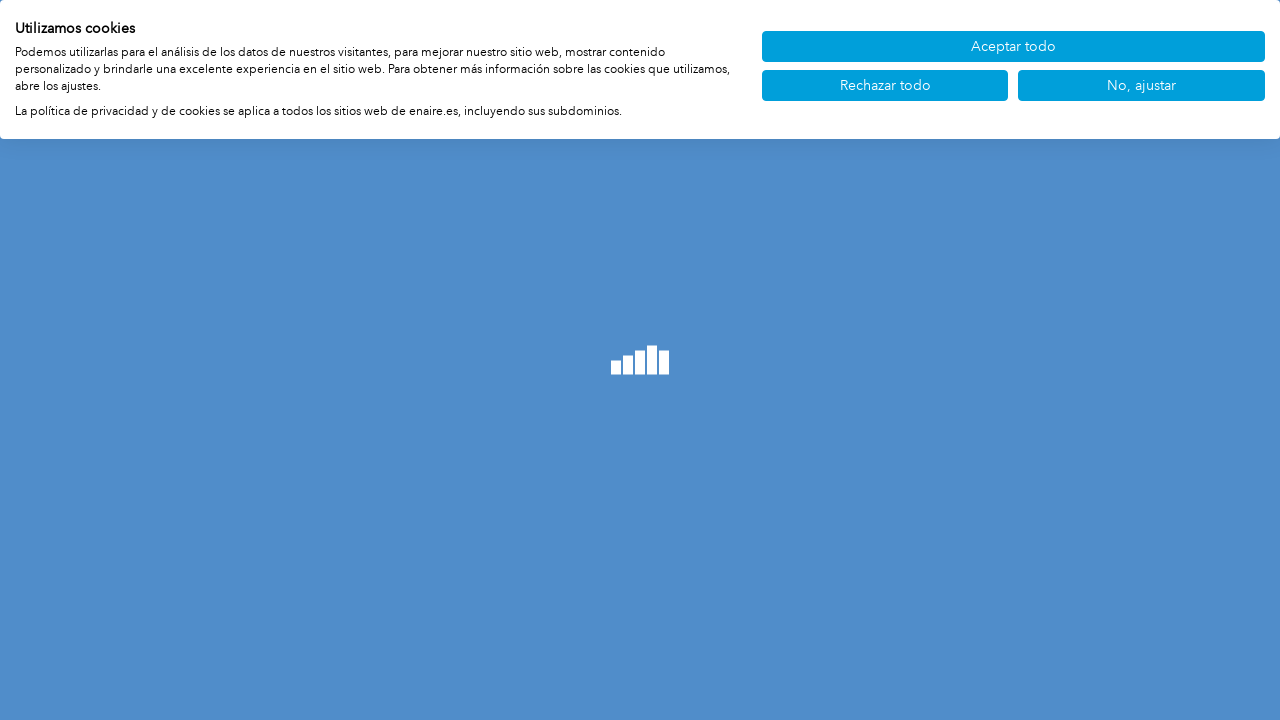

Page DOM content loaded
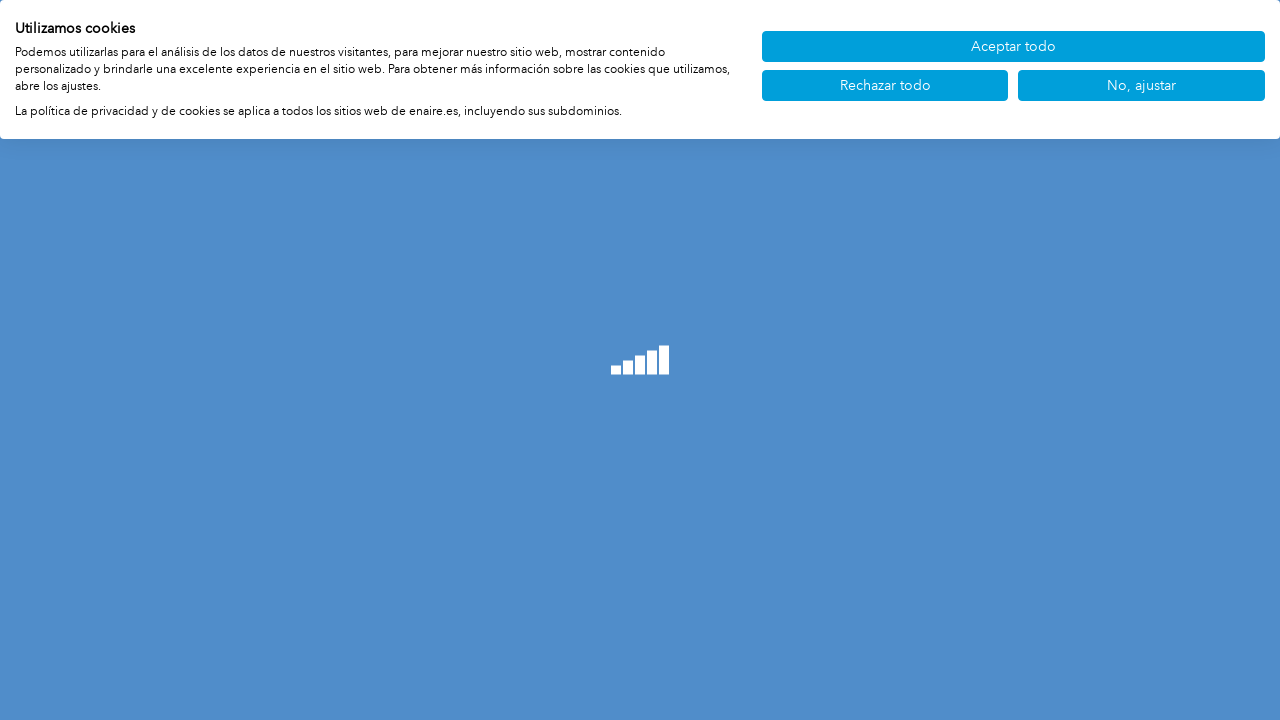

Body element is present - page fully loaded
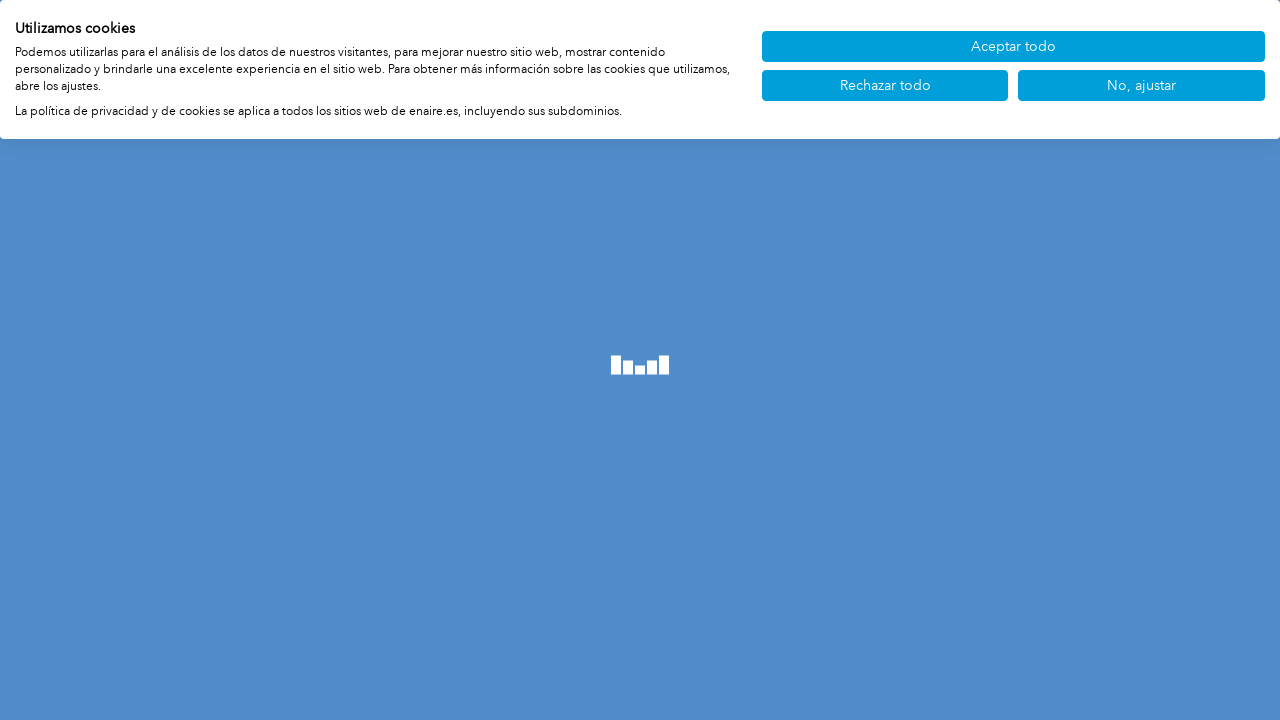

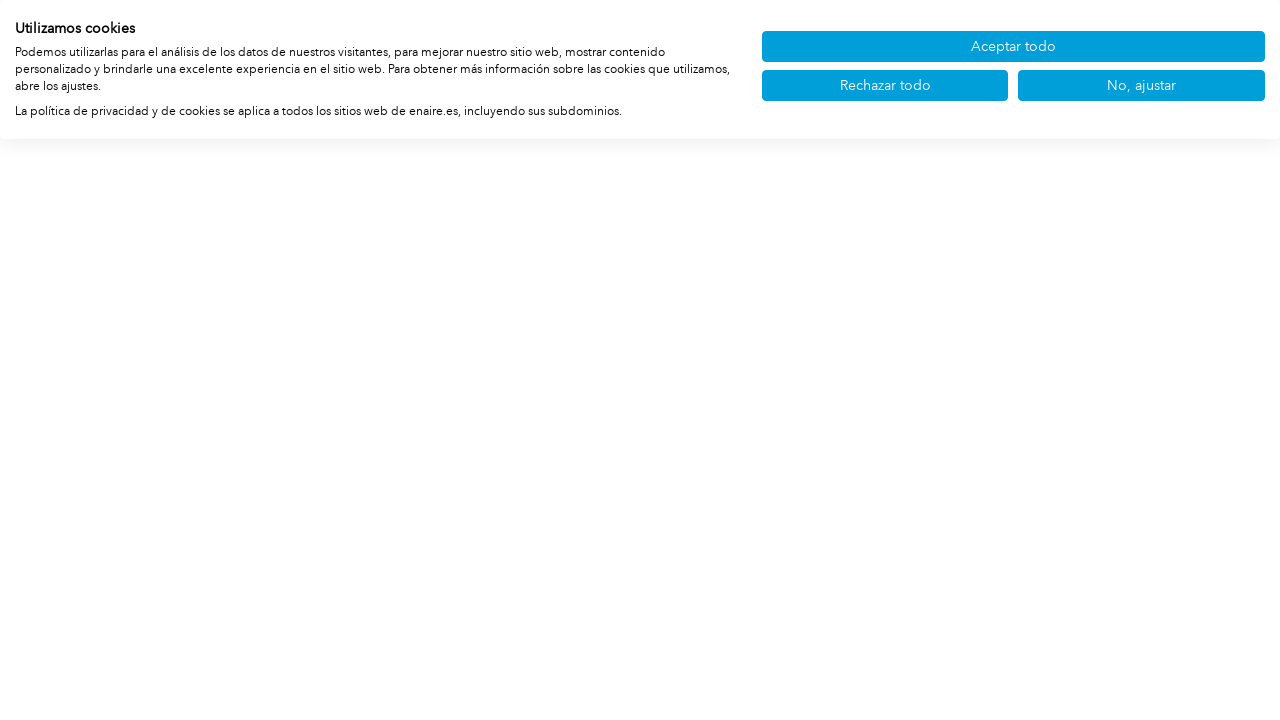